Tests checkbox handling by clicking a checkbox element and verifying it becomes selected, then counts all checkboxes on the page

Starting URL: https://rahulshettyacademy.com/dropdownsPractise/

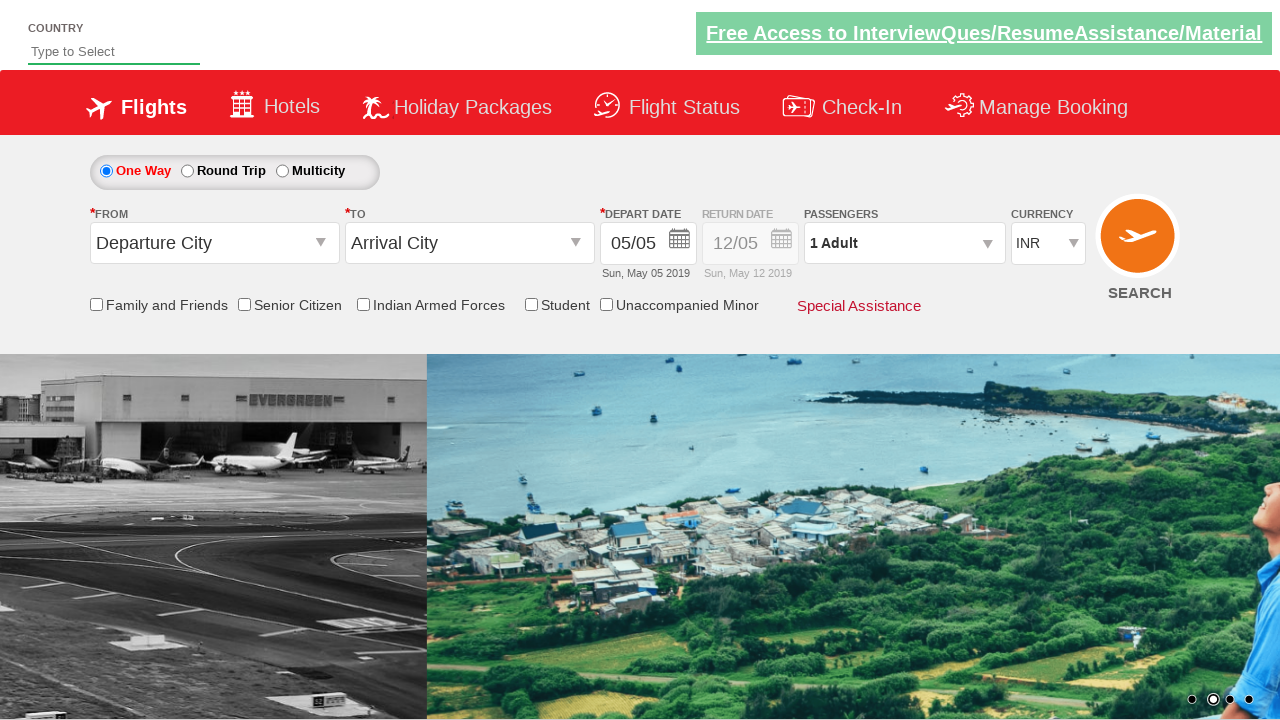

Clicked the friends and family checkbox at (96, 304) on #ctl00_mainContent_chk_friendsandfamily
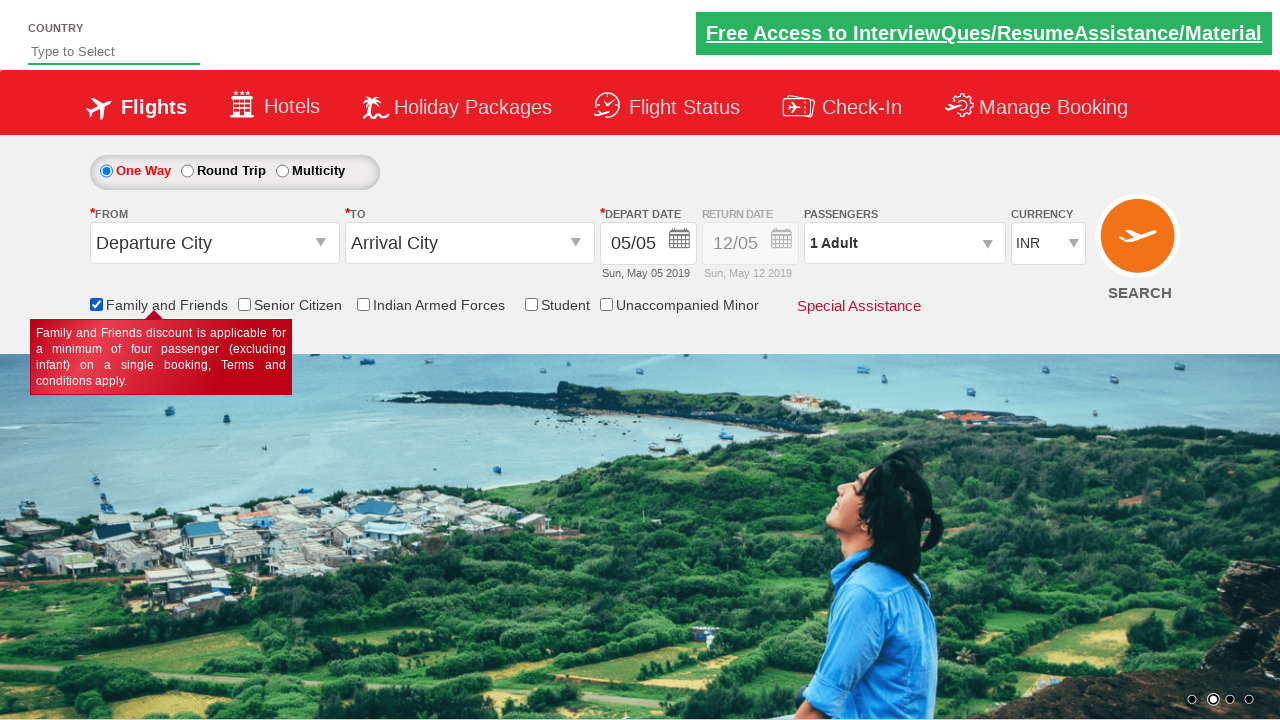

Verified that the checkbox is selected
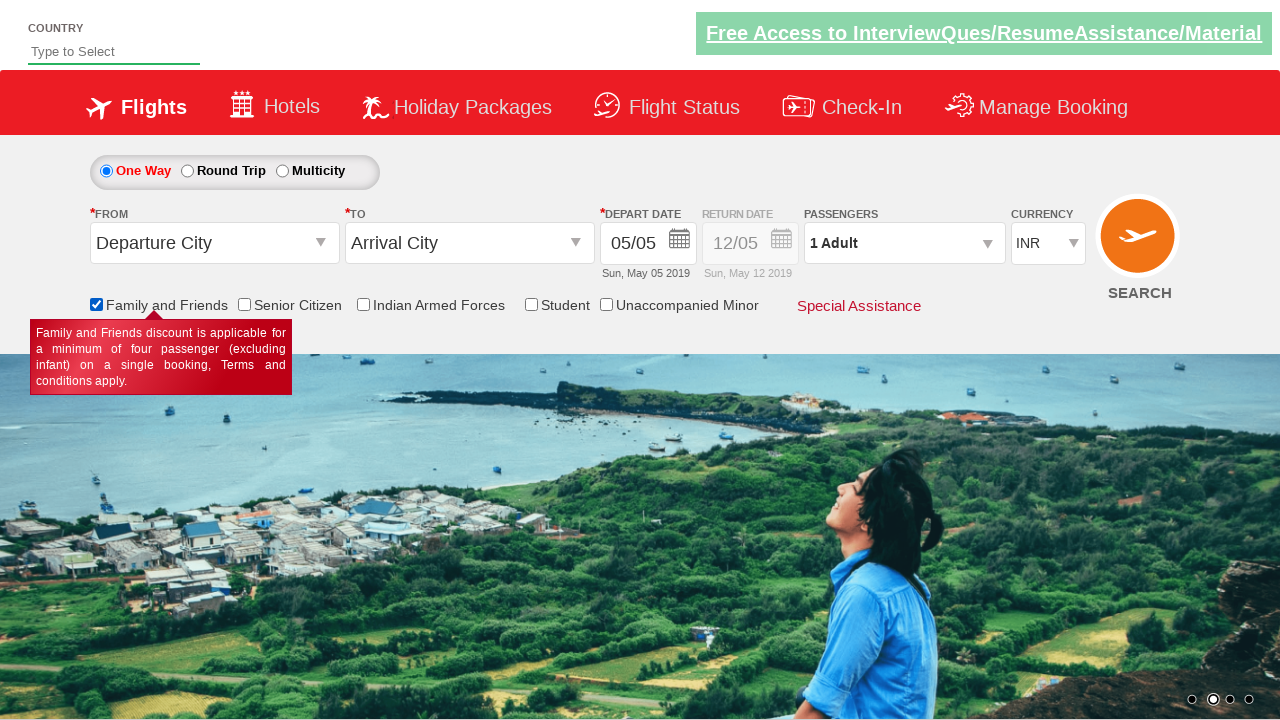

Counted all checkboxes on the page: 6 total
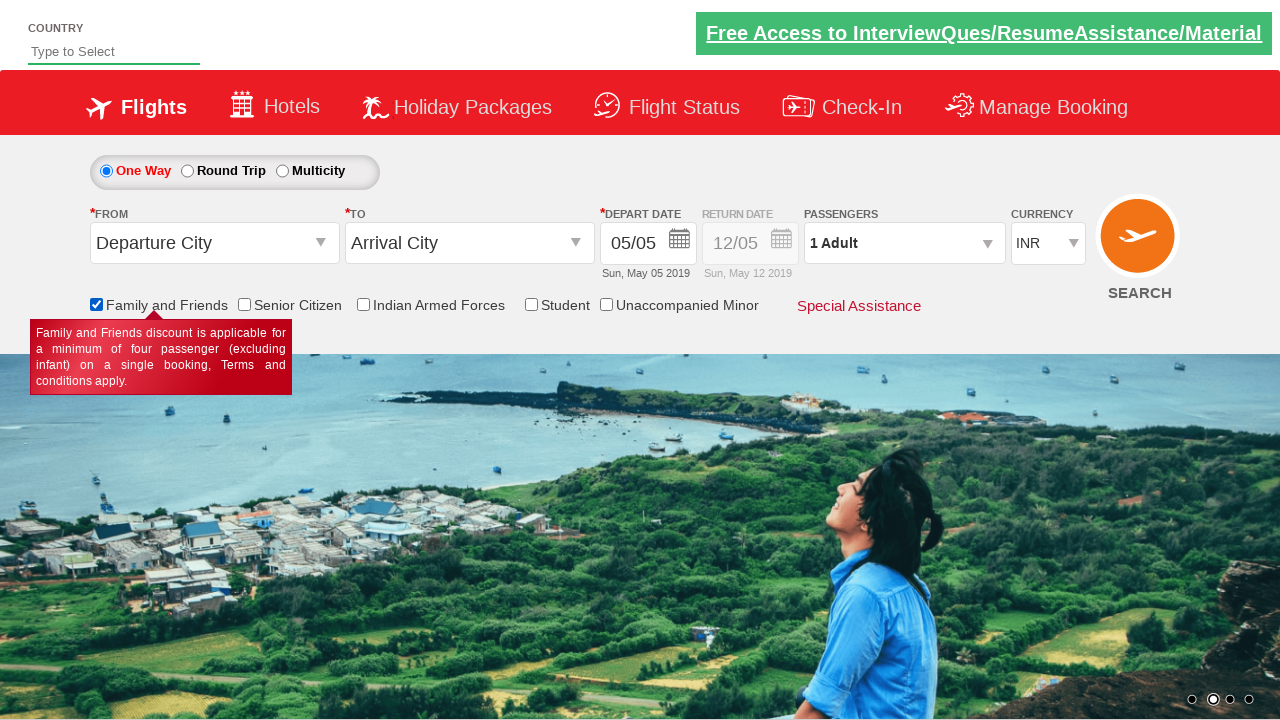

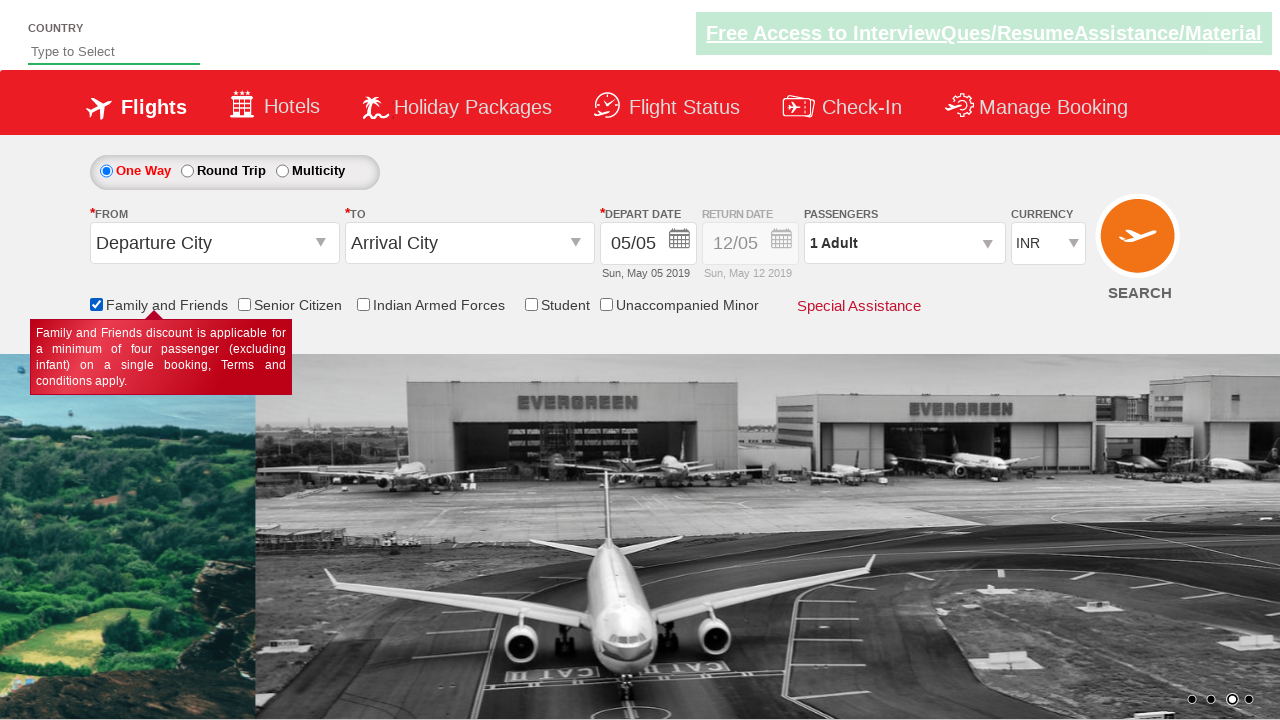